Tests a prompt dialog by clicking the prompt button, entering text, and accepting the dialog

Starting URL: https://demoqa.com/alerts

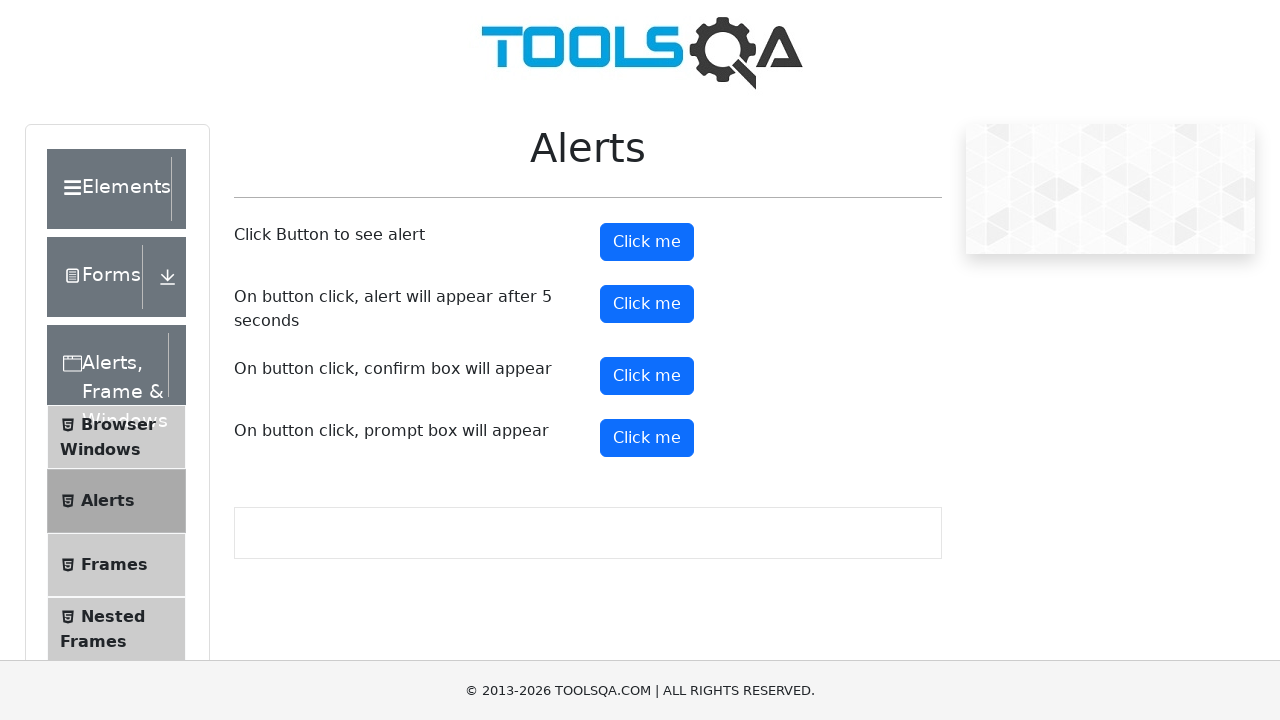

Set up dialog handler to accept prompt with 'test' text
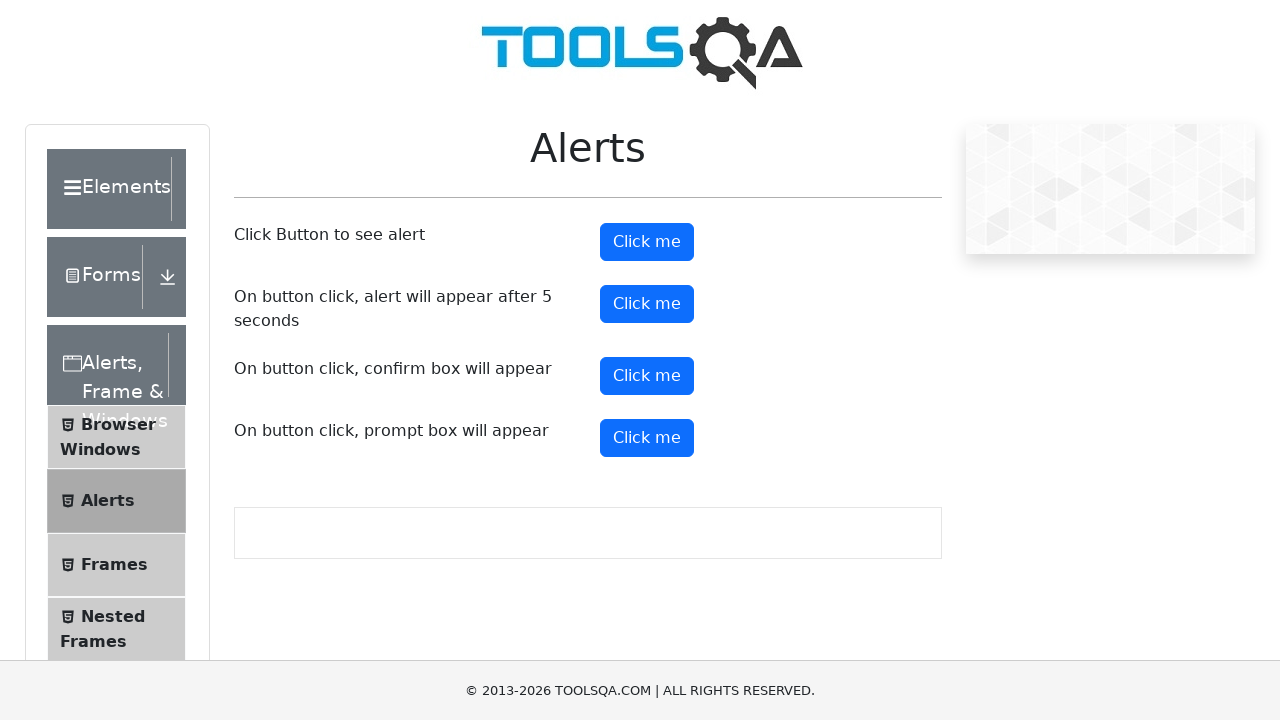

Clicked the prompt button to open dialog at (647, 438) on #promtButton
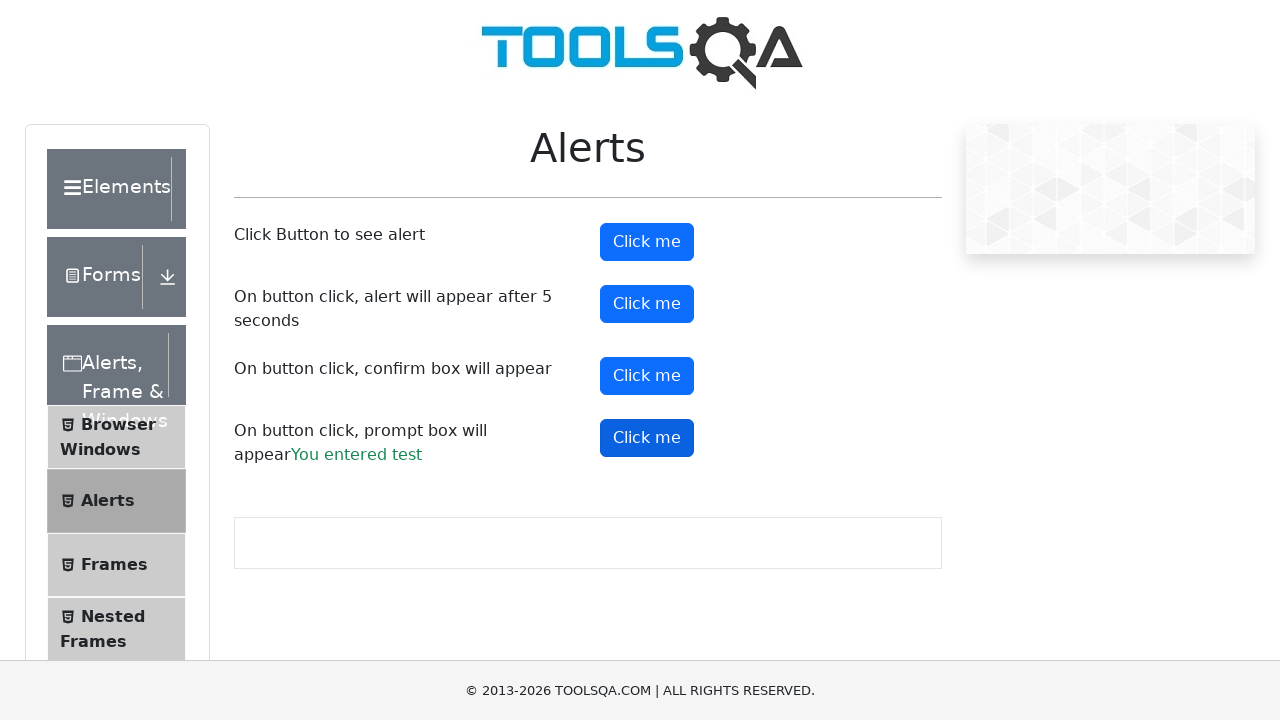

Prompt result text appeared after accepting dialog
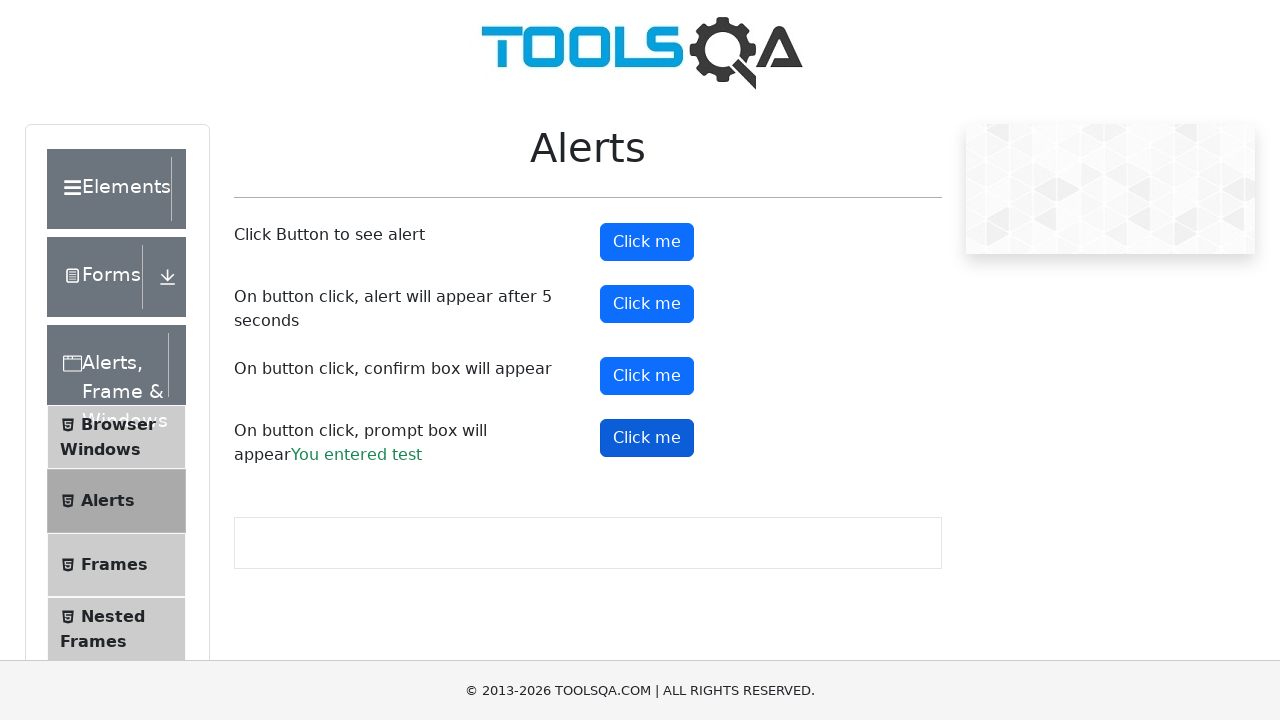

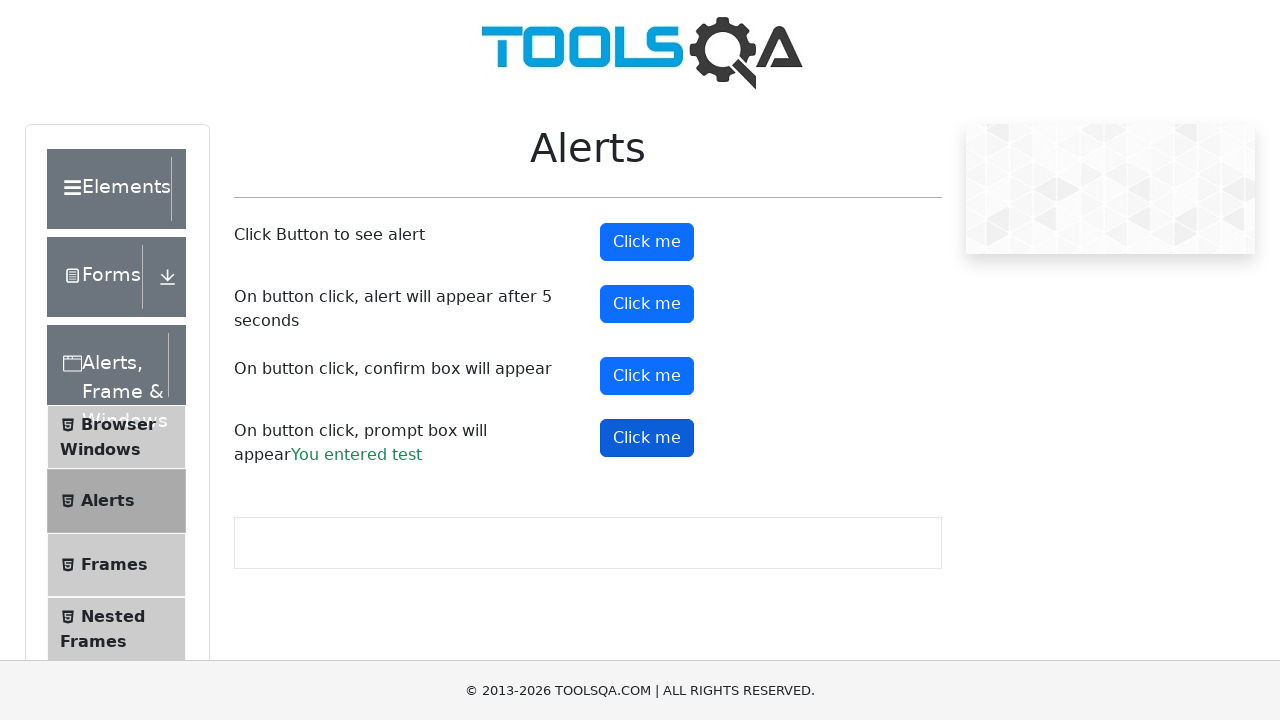